Tests tab switching functionality by opening a new tab via a button click, switching to it, closing it, and returning to the parent tab

Starting URL: https://rahulshettyacademy.com/AutomationPractice/

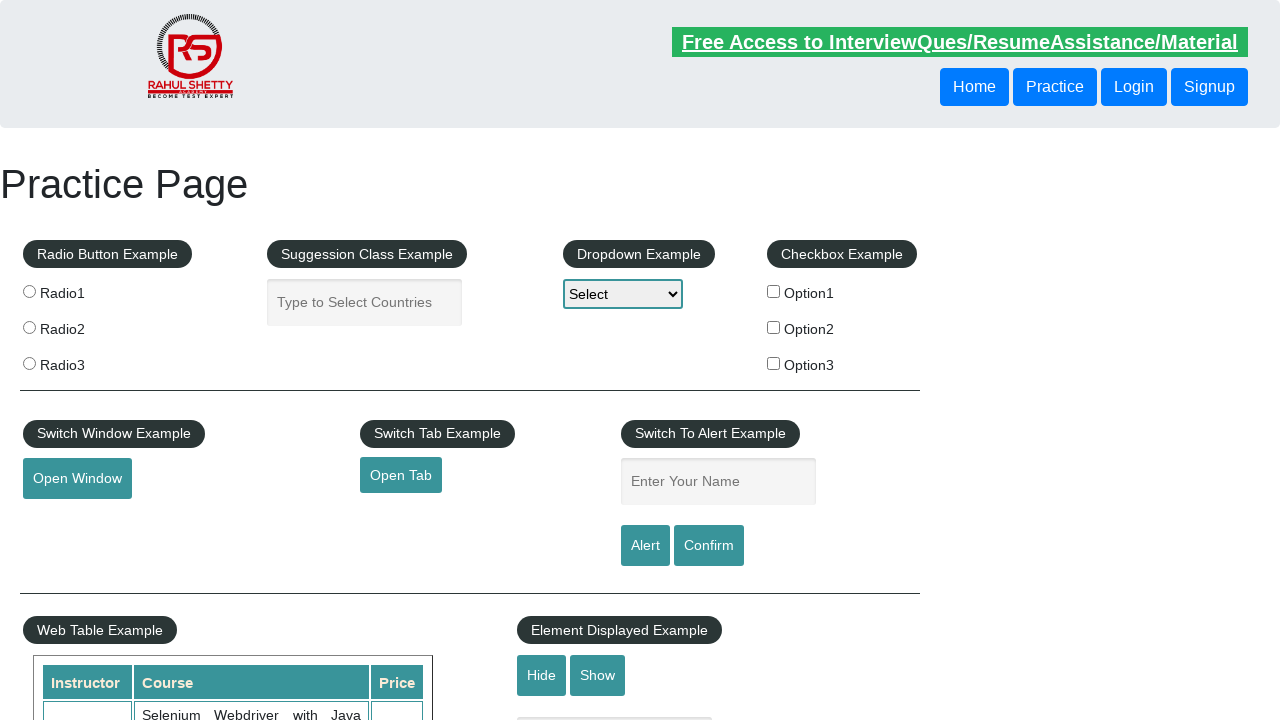

Clicked button to open new tab at (401, 475) on a.btn-style
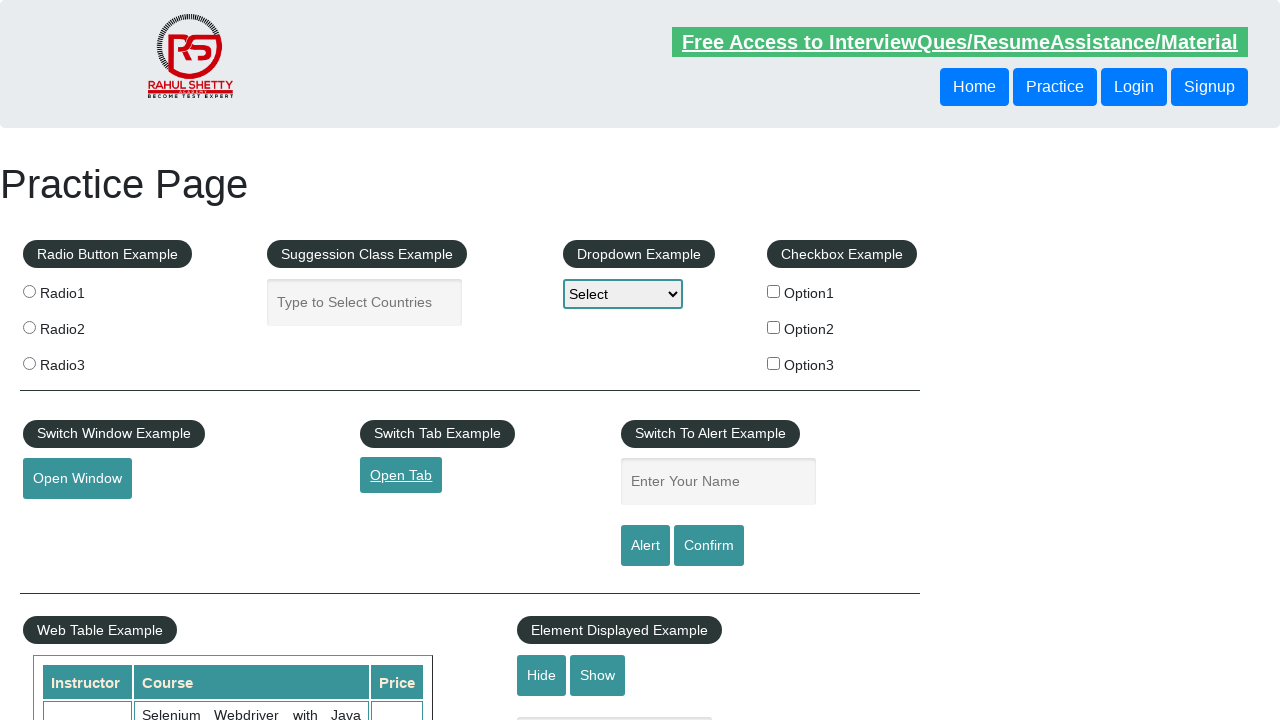

New tab opened and captured
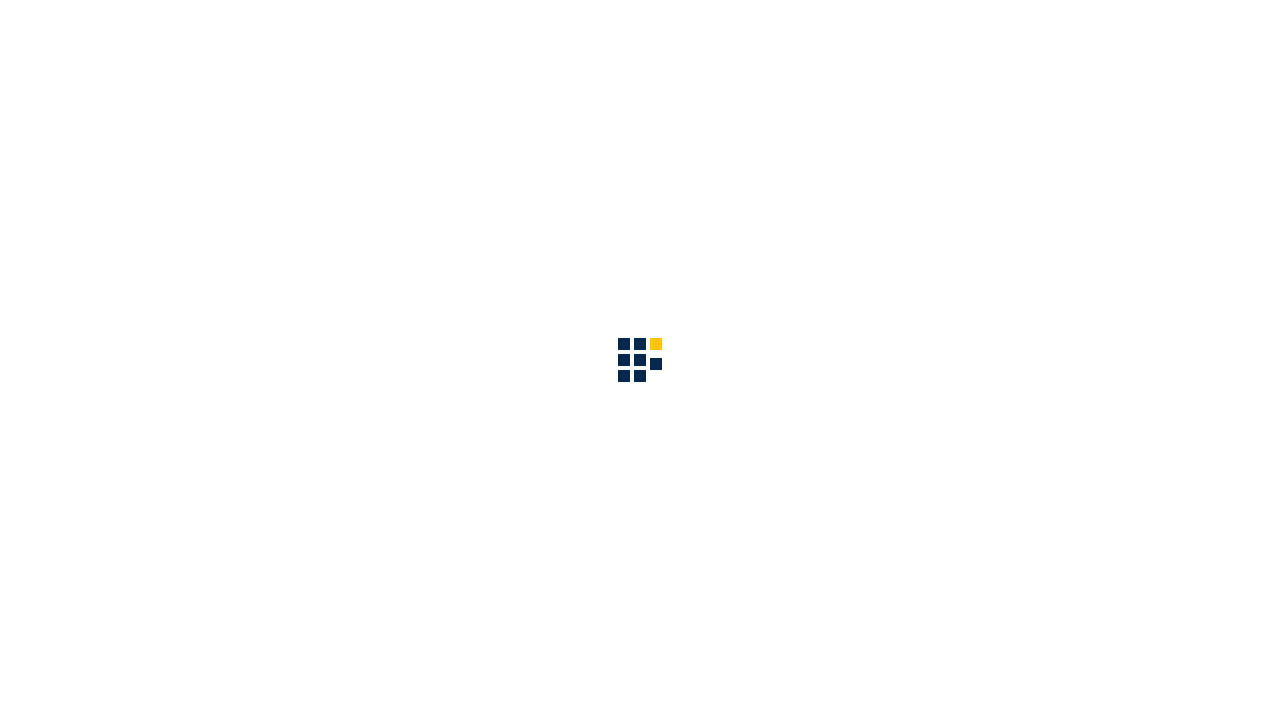

New tab page loaded completely
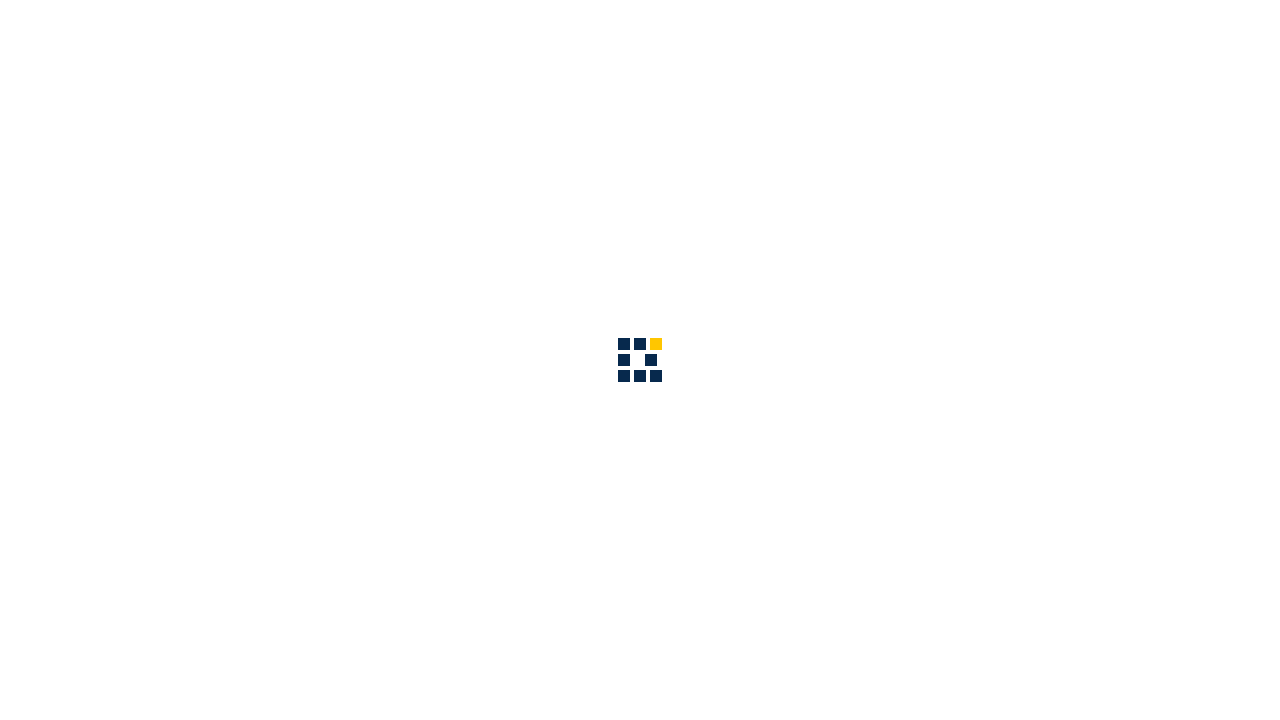

Closed the new tab
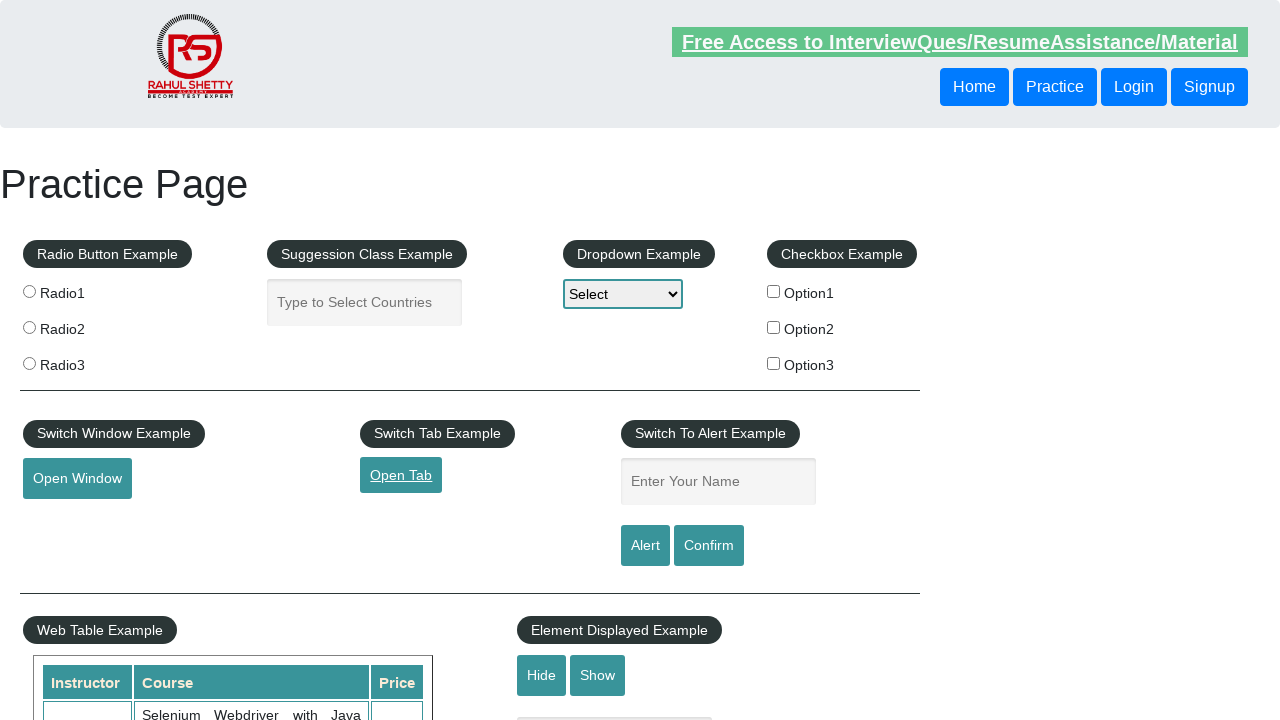

Parent tab is active after closing child tab
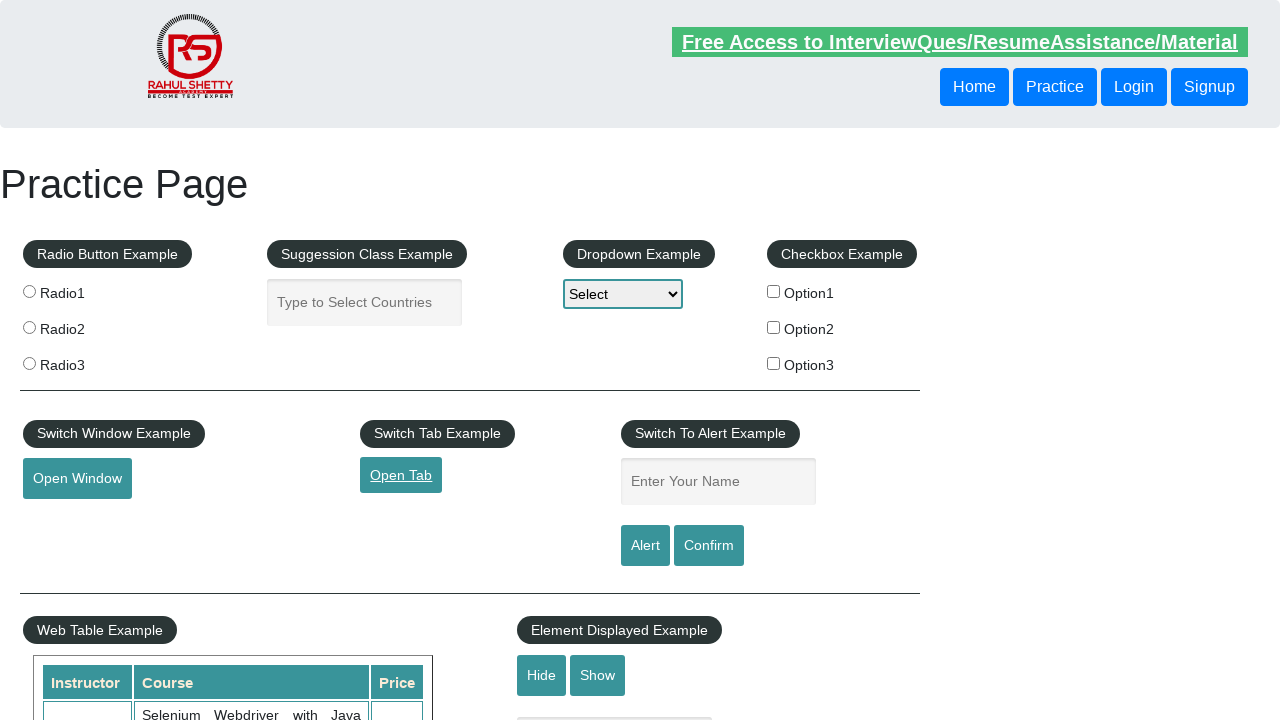

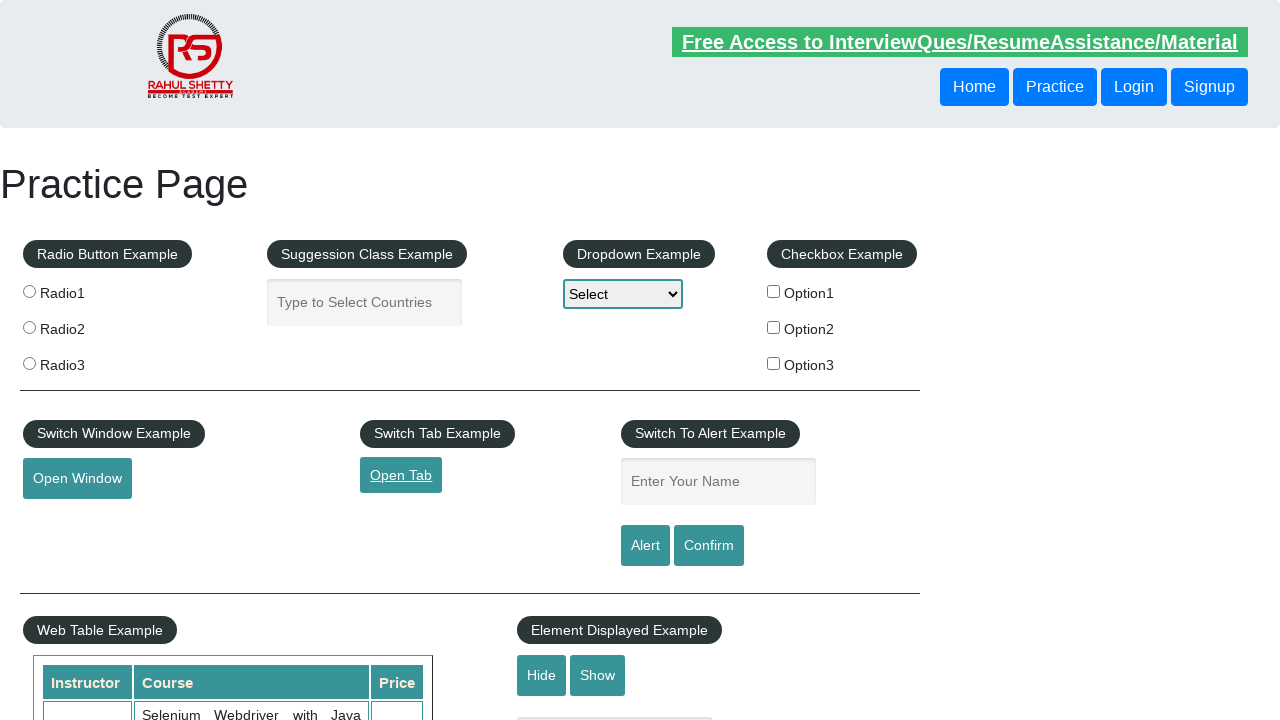